Tests a density altitude calculator by filling in elevation, temperature, altimeter setting, and dew point values, then clicking calculate to get the density altitude result.

Starting URL: http://www.pilotfriend.com/flightplanning/flight%20planning/calculators/density_altitude_calc.htm

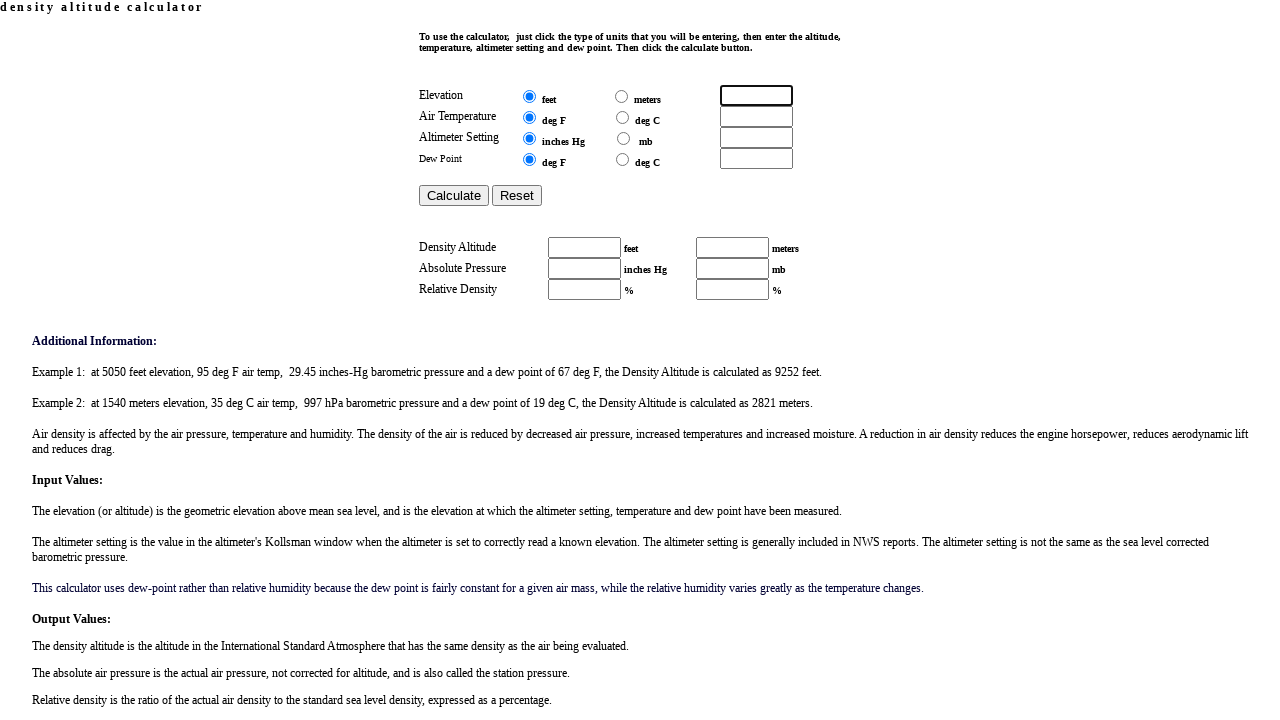

Elevation field became visible
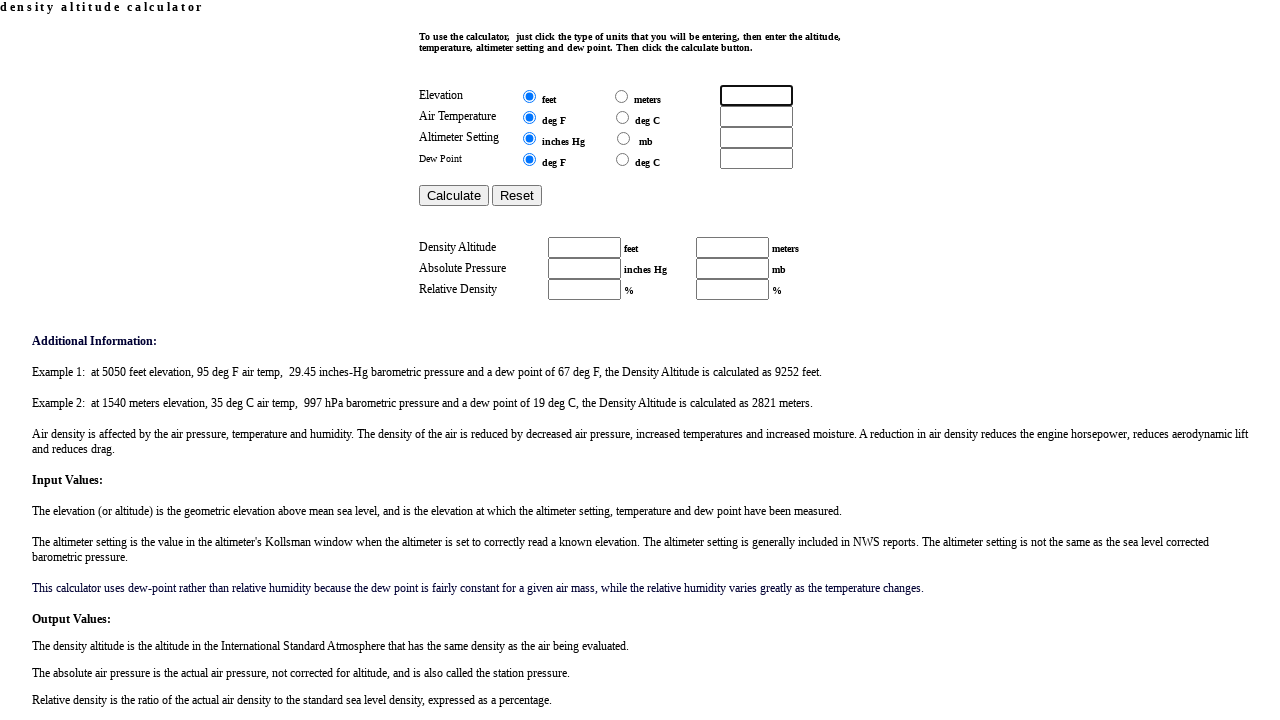

Filled elevation field with 5000 feet on input[name='elevation']
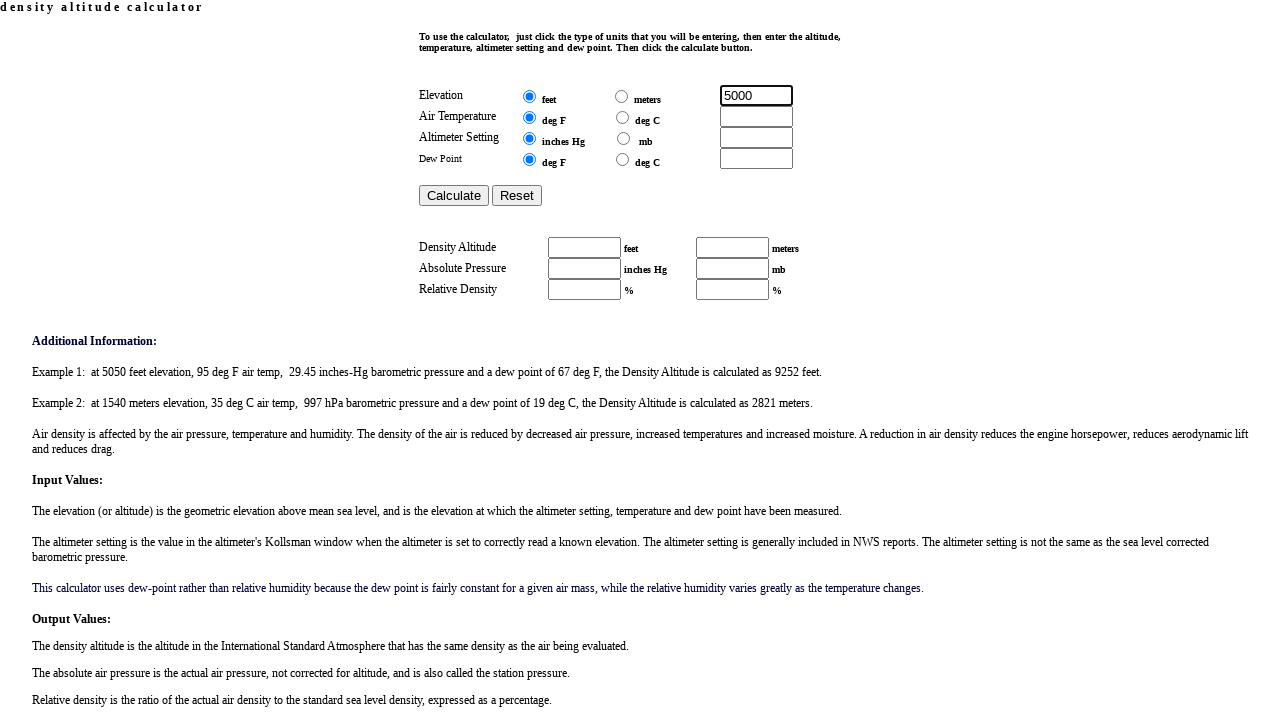

Selected feet as elevation unit at (529, 96) on input[name='in_elev'] >> nth=0
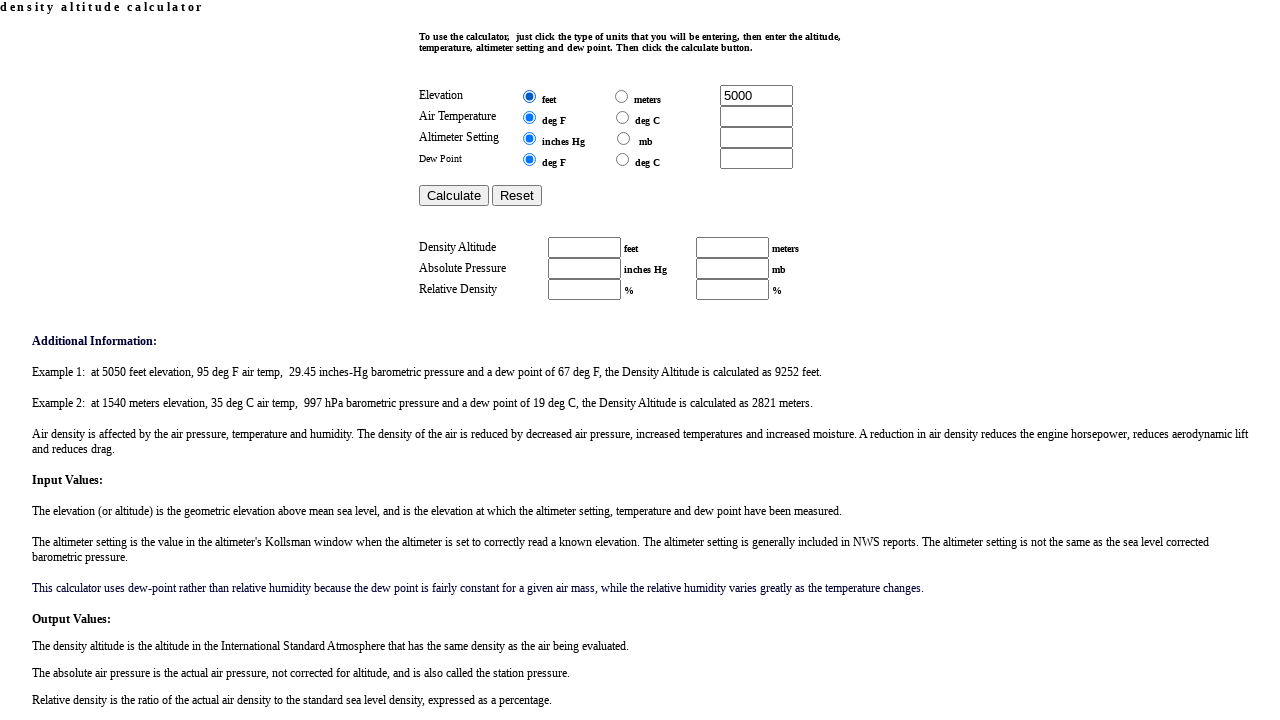

Filled temperature field with 85°F on input[name='temperature']
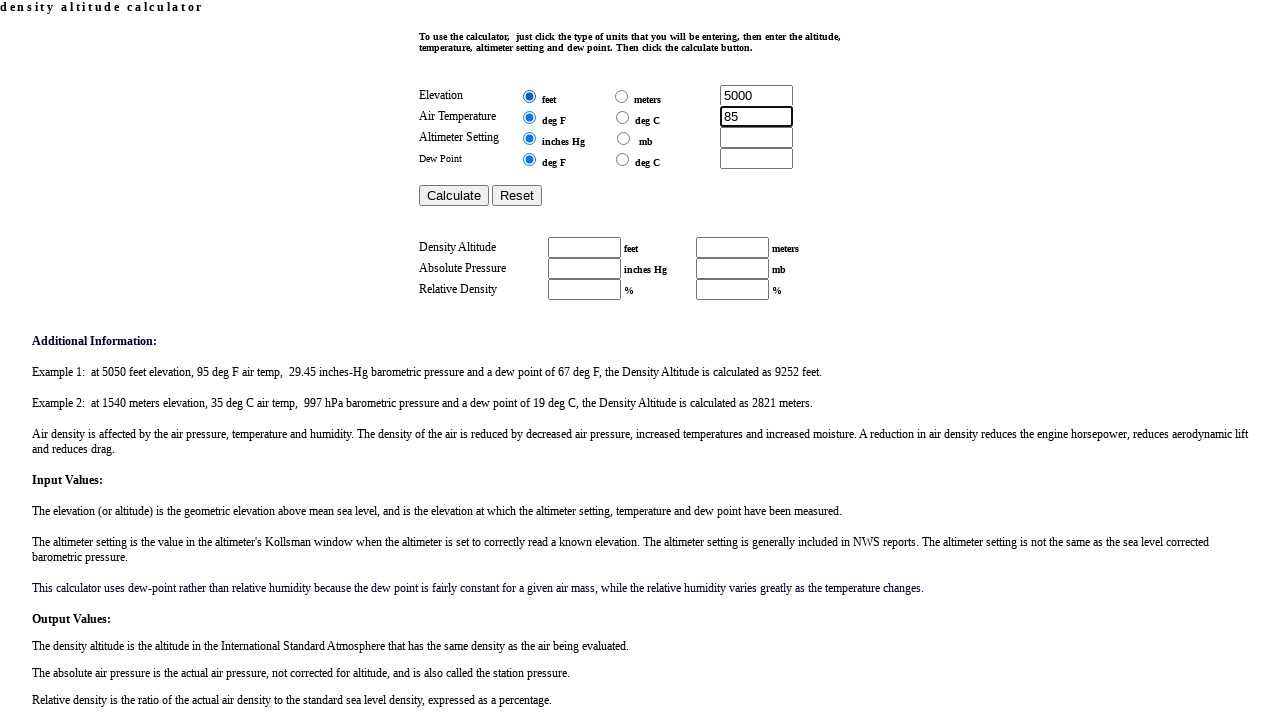

Selected Fahrenheit as temperature unit at (529, 117) on input[name='in_temp'] >> nth=0
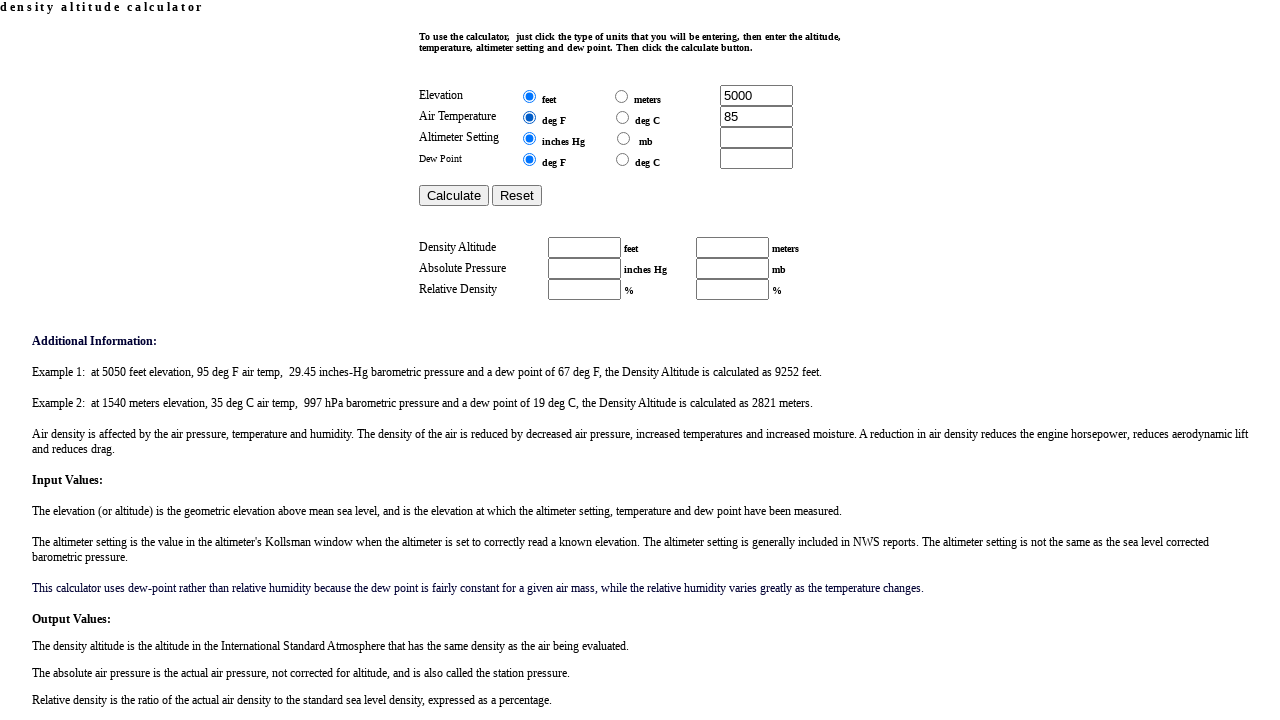

Filled altimeter setting field with 29.92 inHg on input[name='altset']
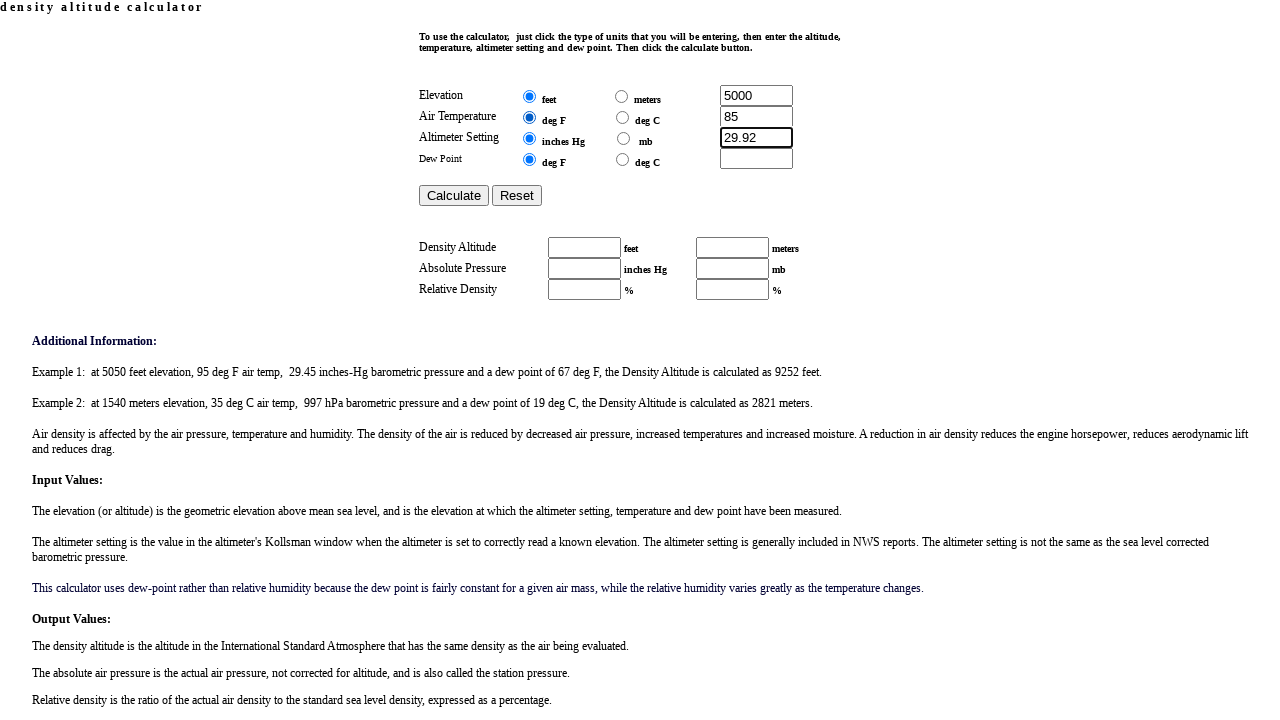

Selected inHg as altimeter setting unit at (529, 138) on input[name='in_alt_set'] >> nth=0
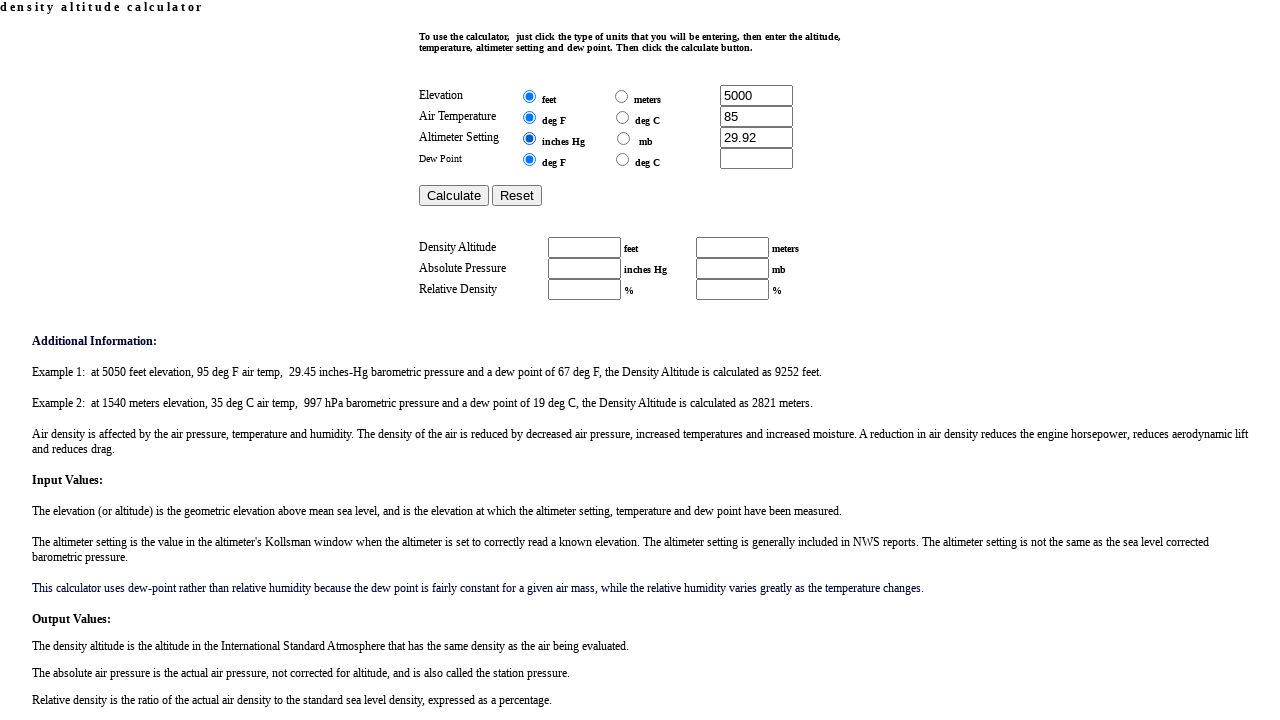

Filled dew point field with 55°F on input[name='dewpoint']
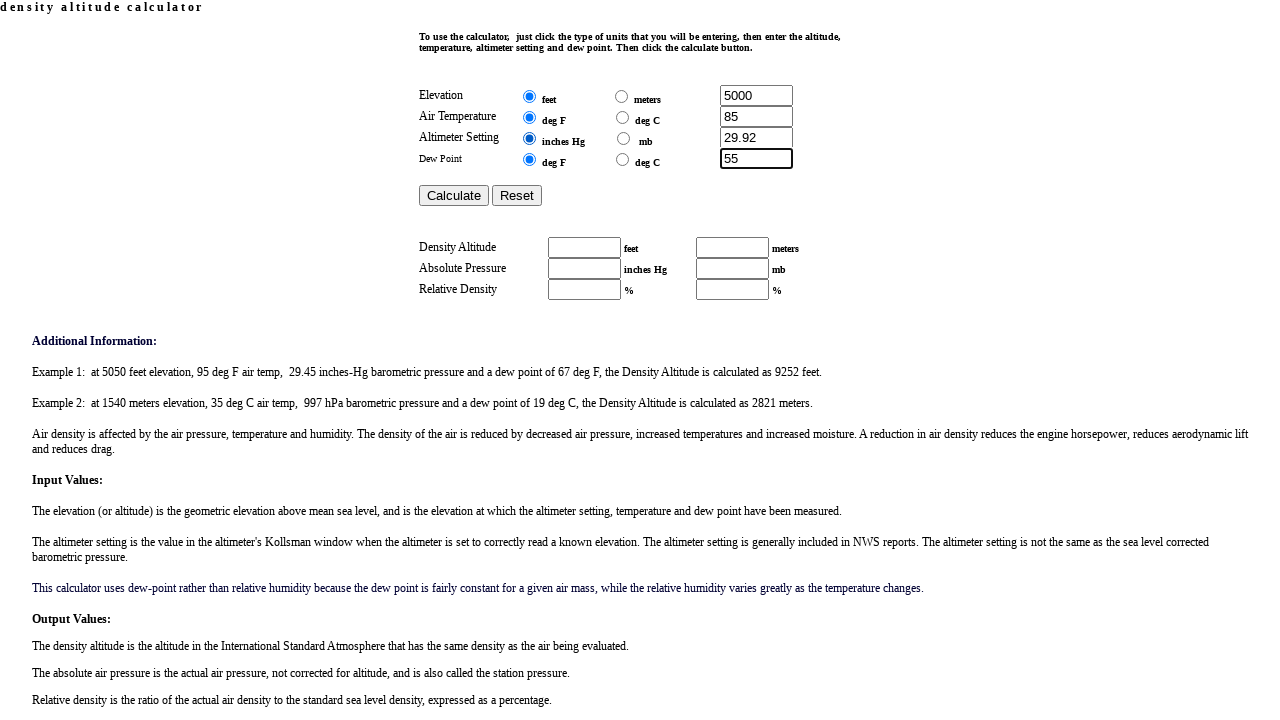

Selected Fahrenheit as dew point unit at (529, 159) on input[name='in_dp'] >> nth=0
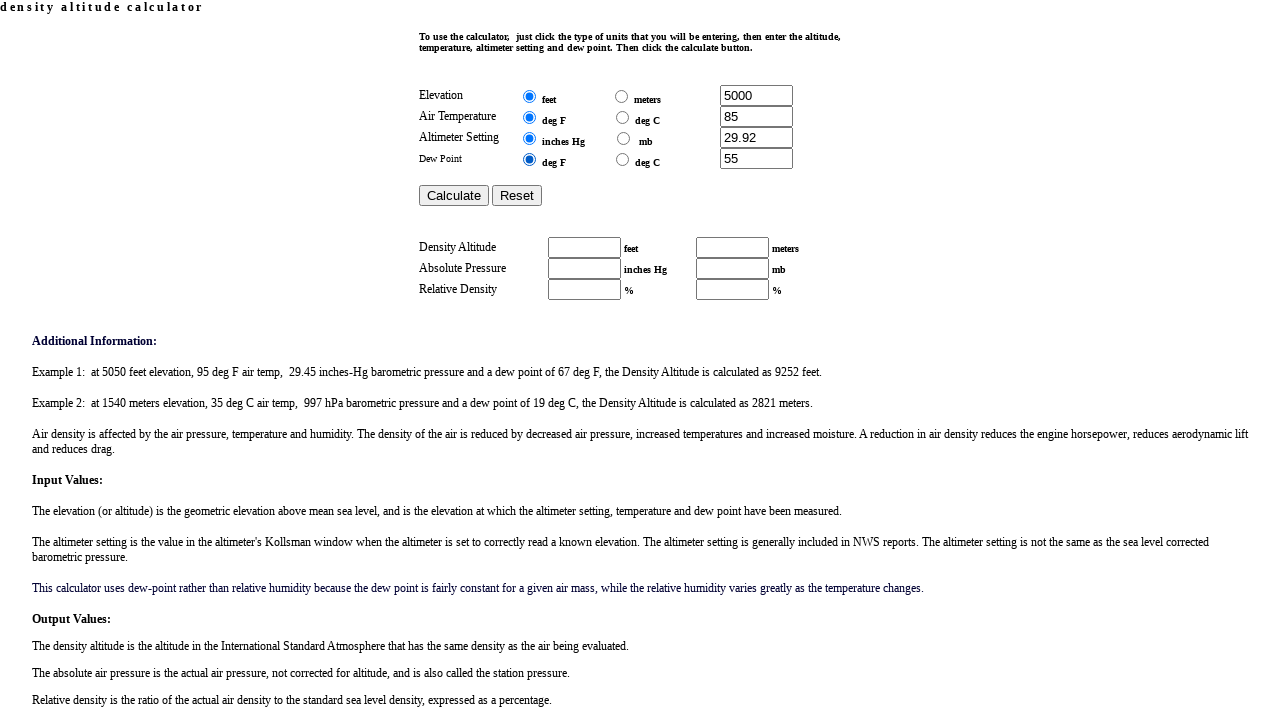

Clicked calculate button to compute density altitude at (454, 196) on input[name='e_calculate']
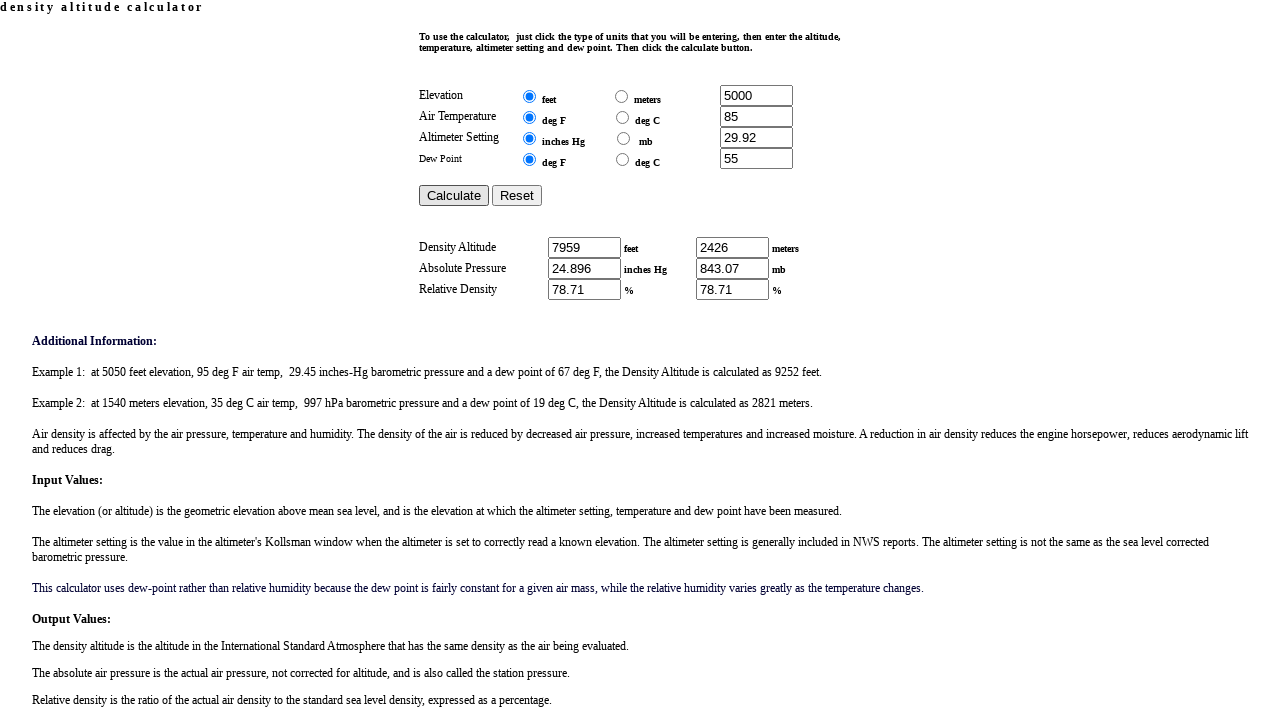

Density altitude result appeared
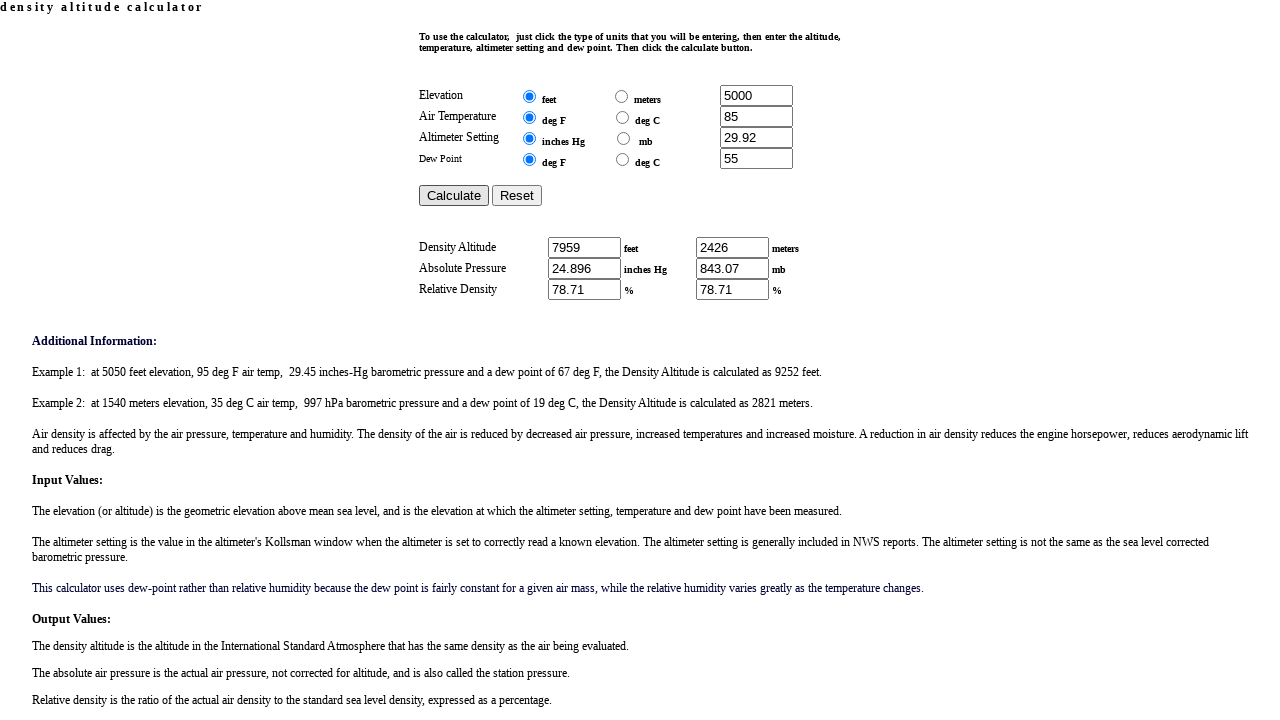

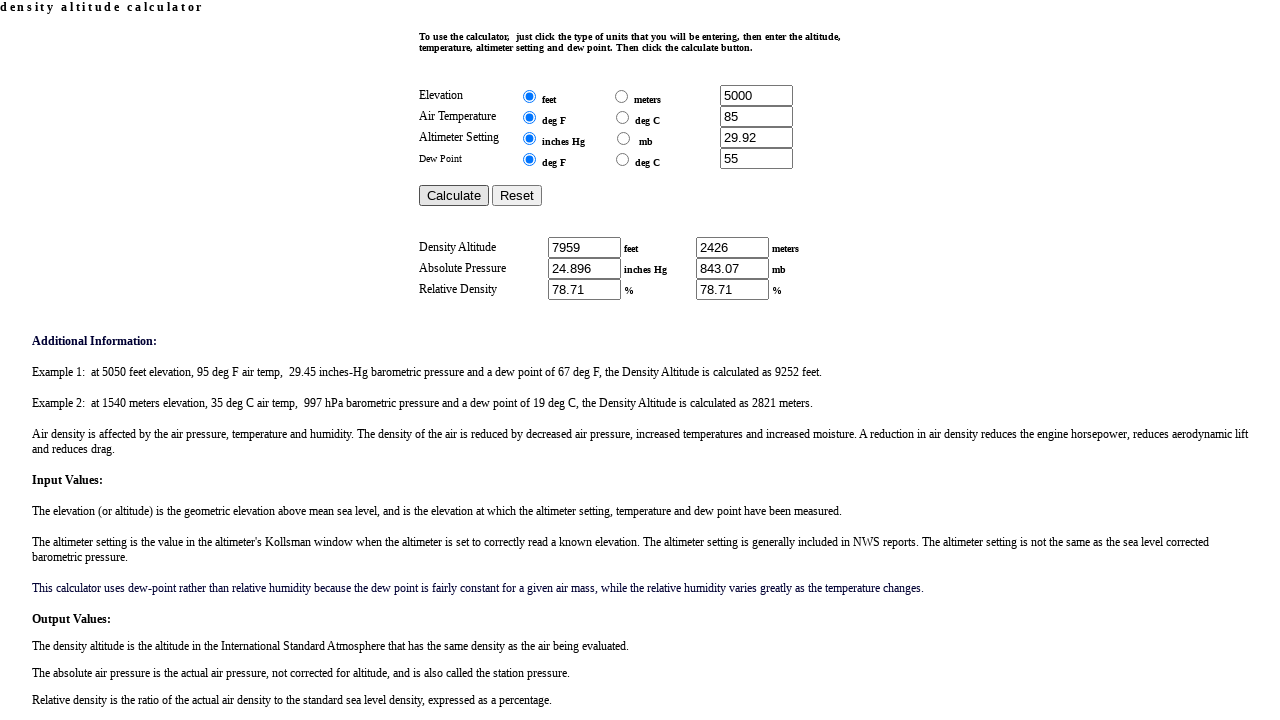